Tests that the todo counter displays the correct number of items

Starting URL: https://demo.playwright.dev/todomvc

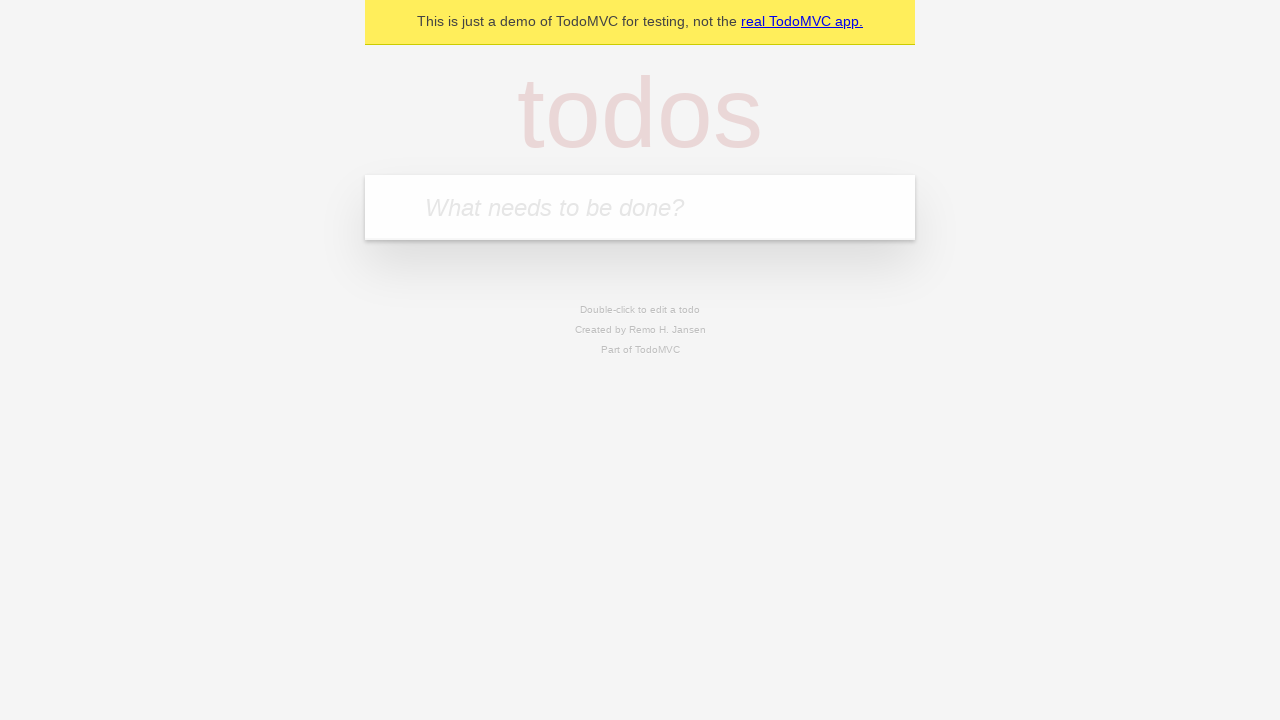

Located the 'What needs to be done?' input field
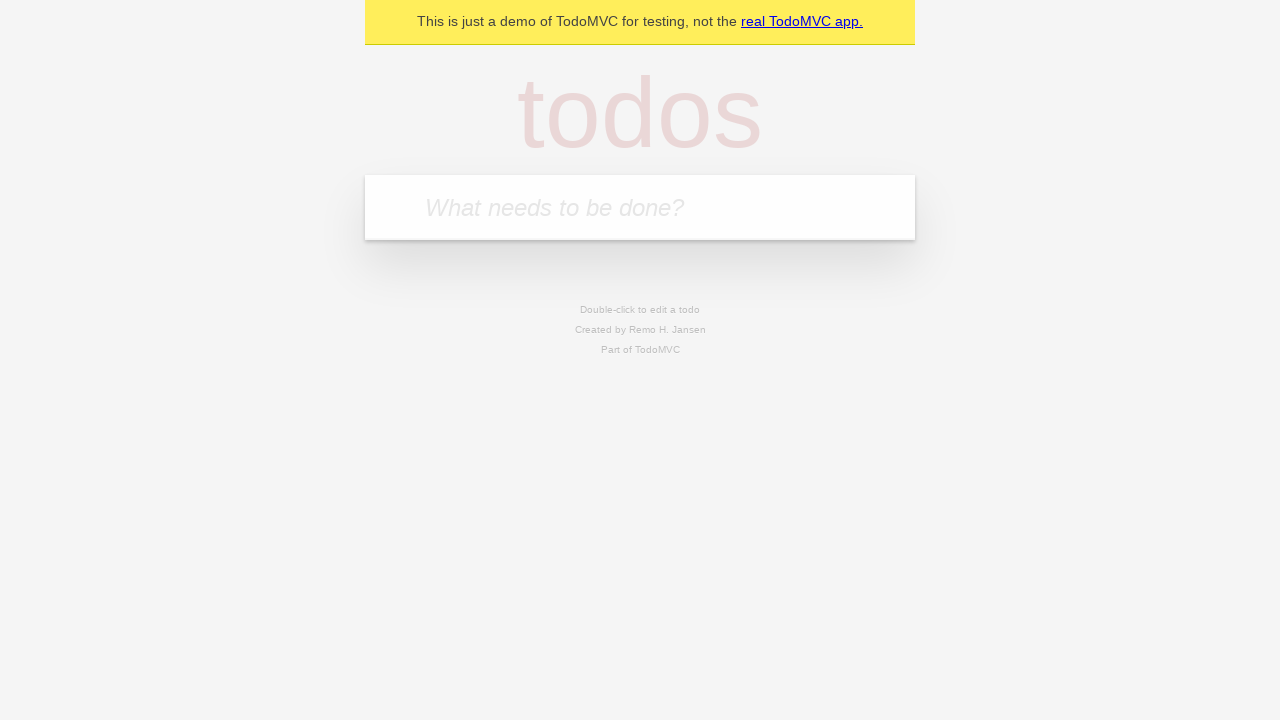

Filled input field with 'buy some cheese' on internal:attr=[placeholder="What needs to be done?"i]
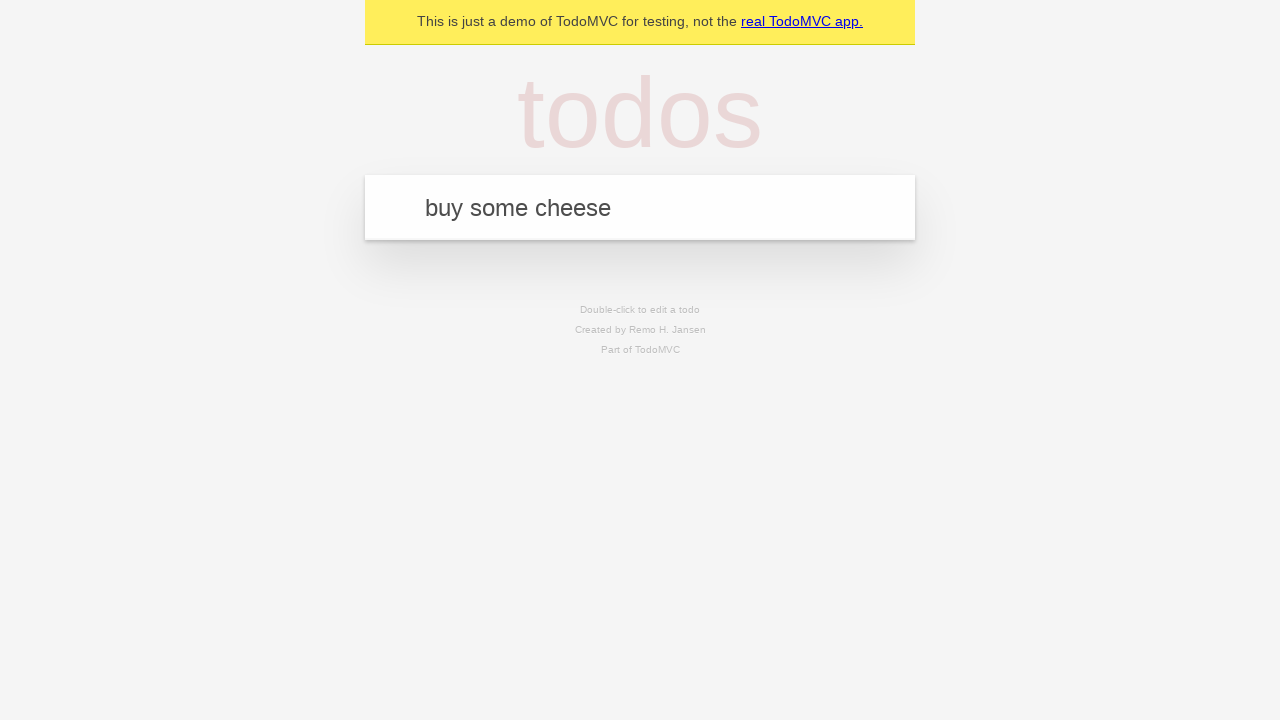

Pressed Enter to create first todo item on internal:attr=[placeholder="What needs to be done?"i]
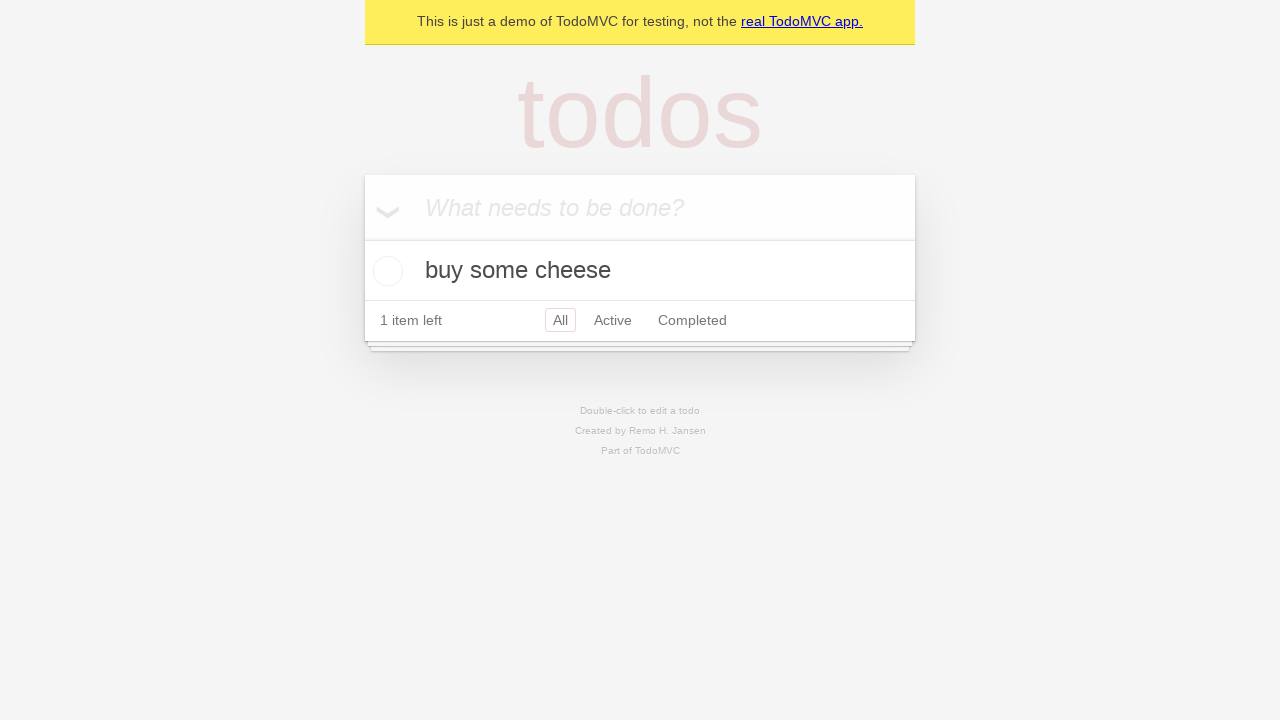

Todo counter appeared showing 1 item
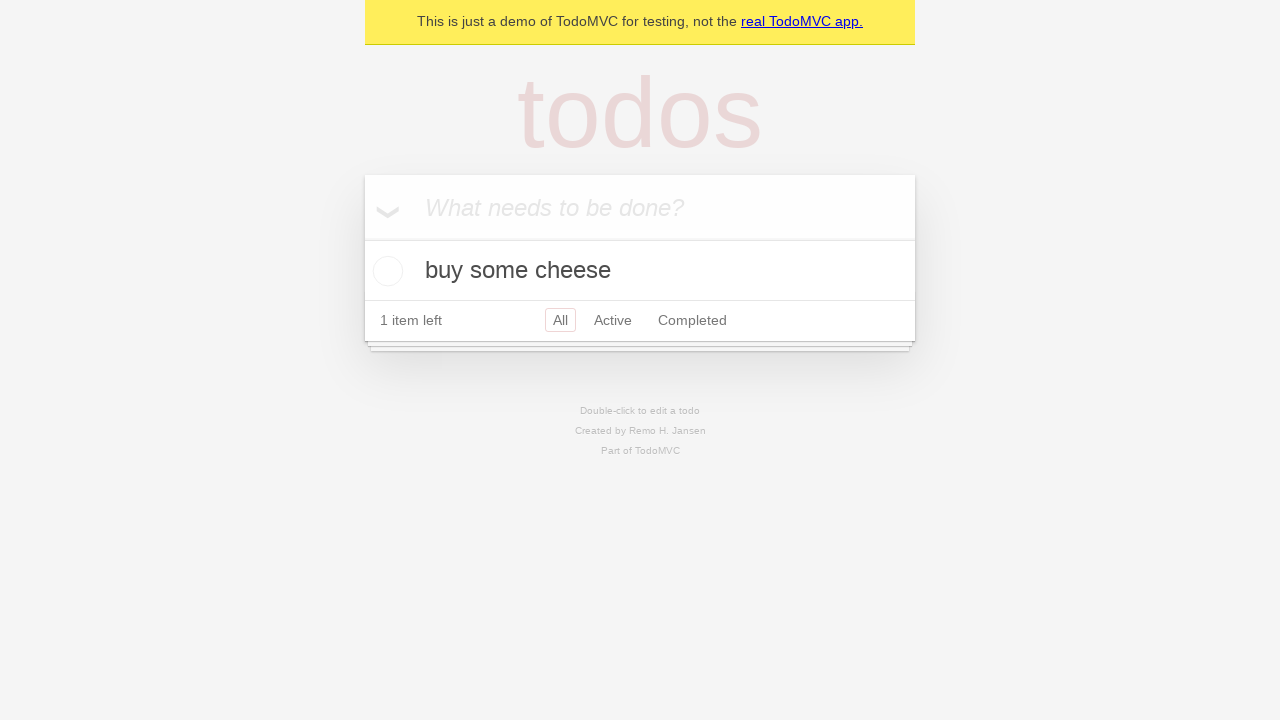

Filled input field with 'feed the cat' on internal:attr=[placeholder="What needs to be done?"i]
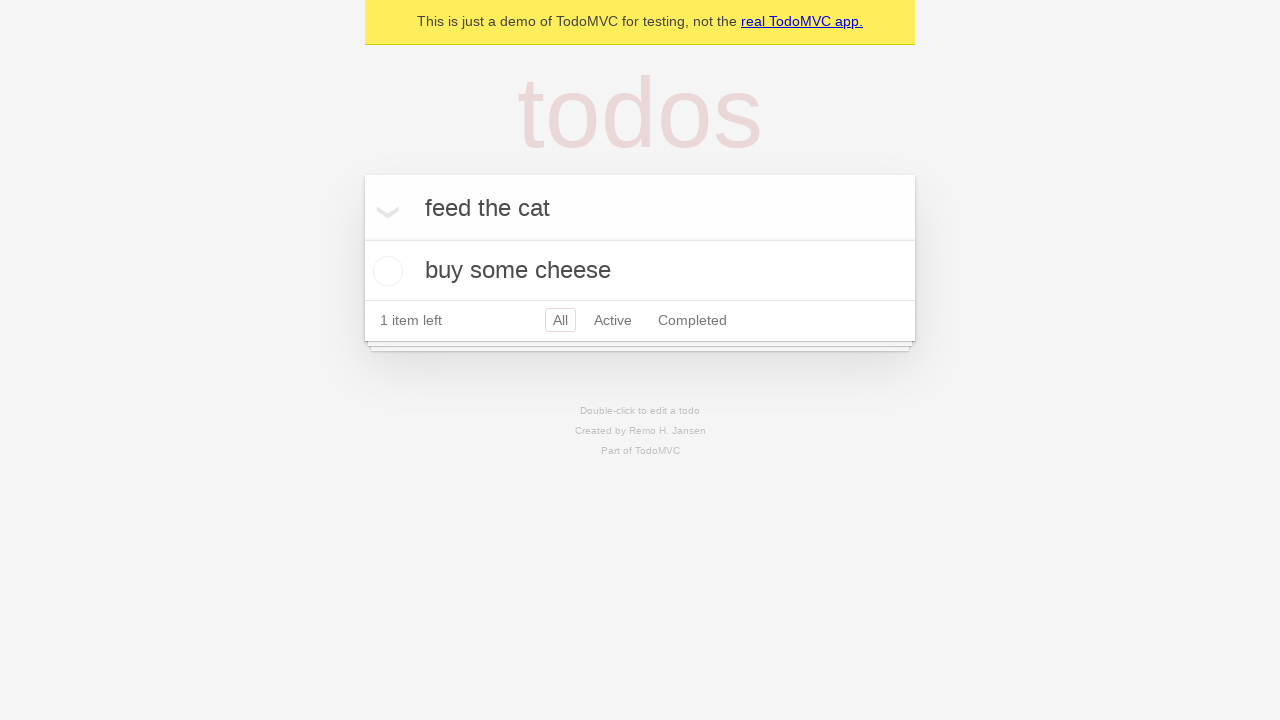

Pressed Enter to create second todo item on internal:attr=[placeholder="What needs to be done?"i]
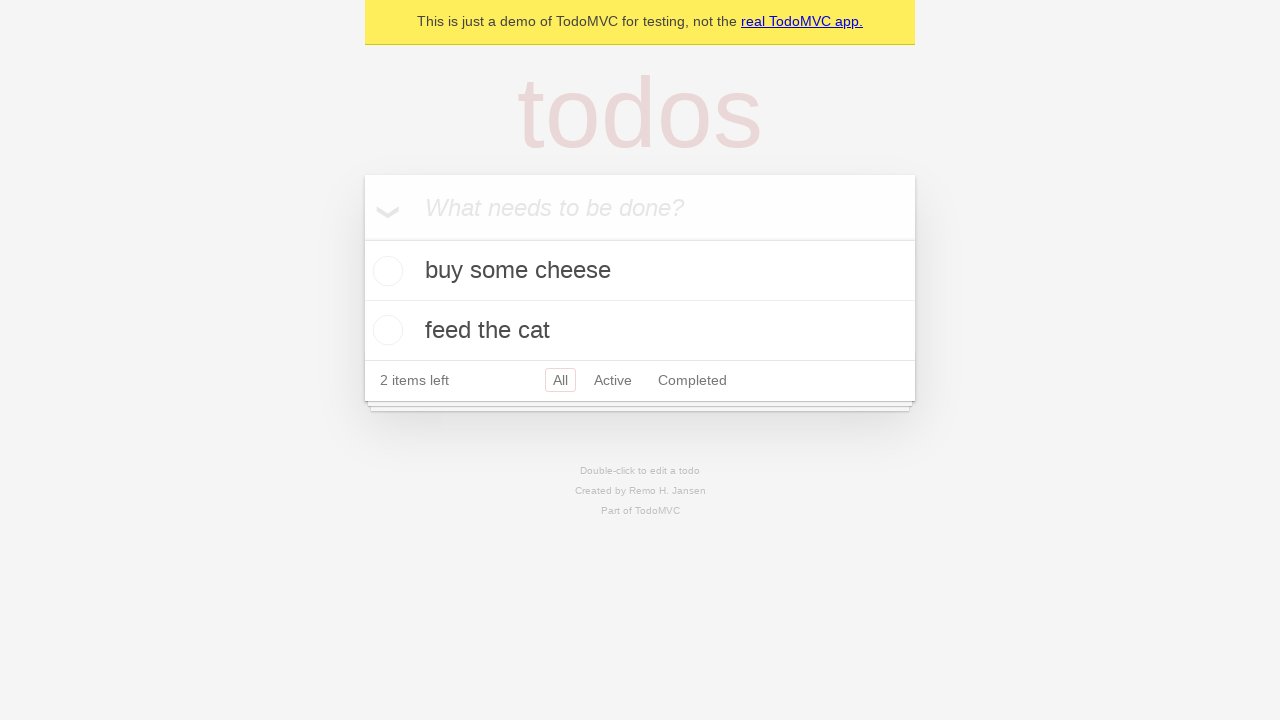

Second todo item appeared in the list, counter should display 2 items
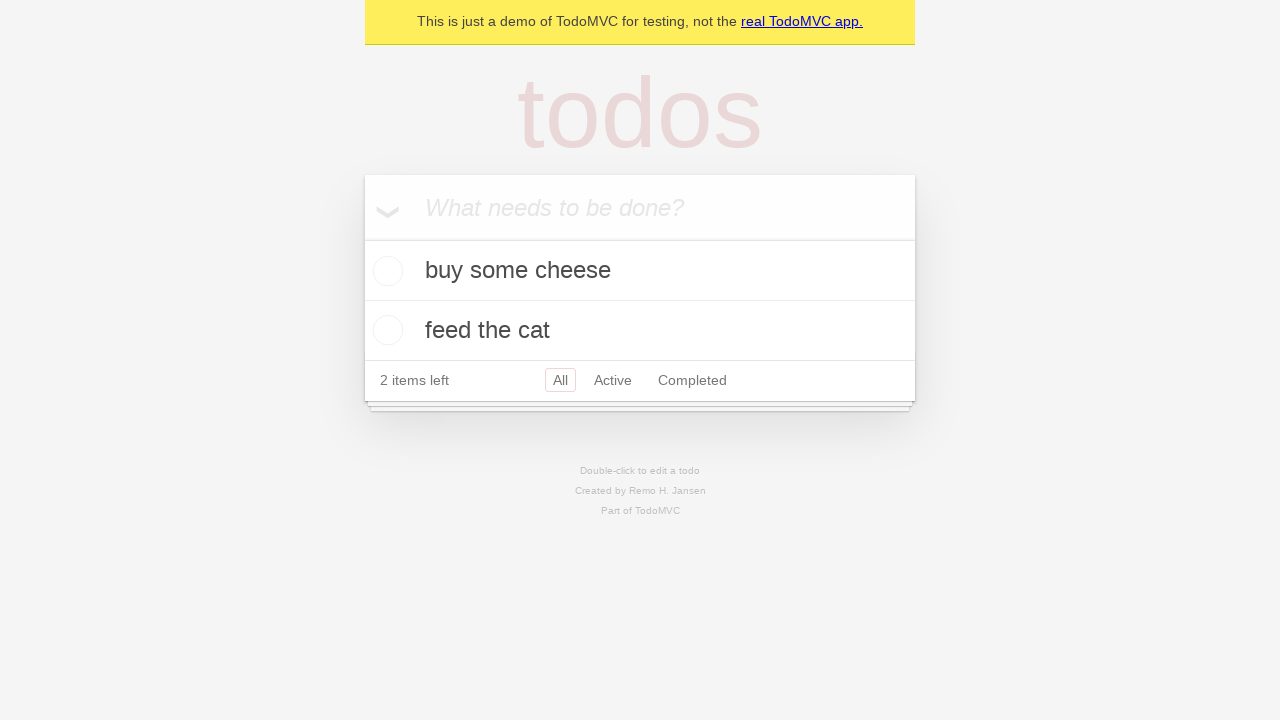

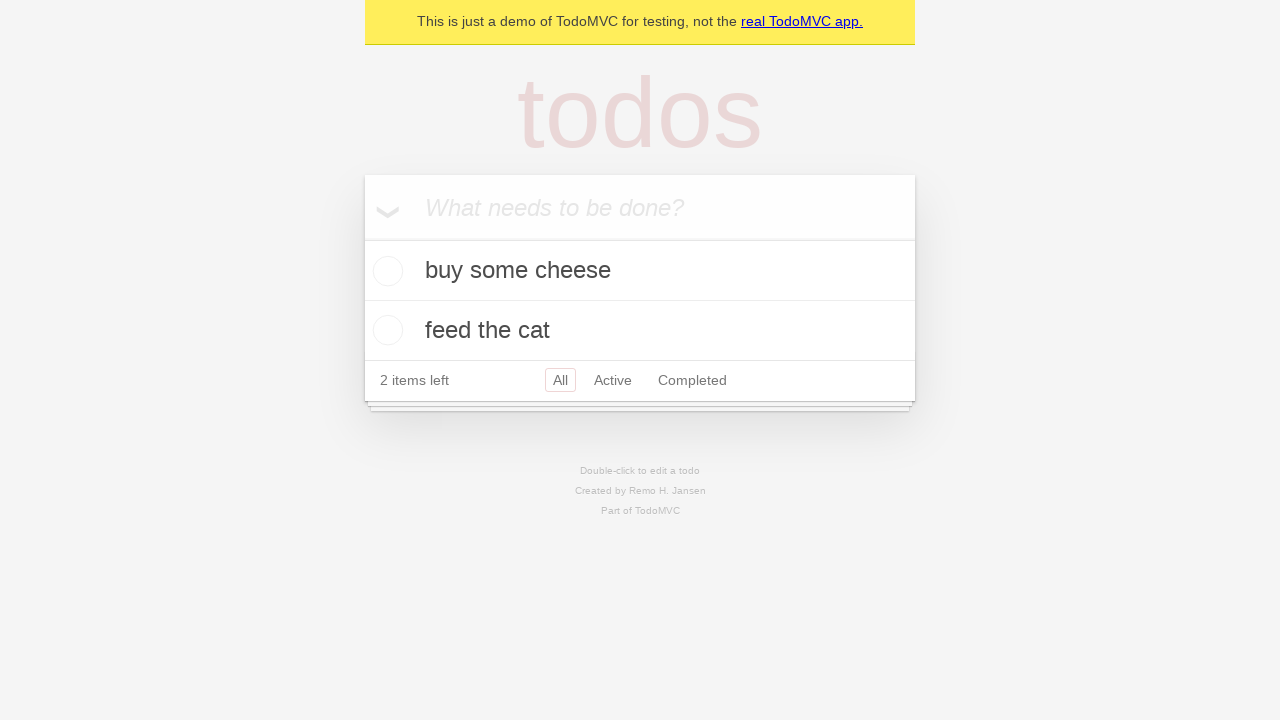